Tests the checkout confirmation flow by navigating to cart, opening the order form, filling in customer details (name, country, city, card, month, year), and completing the purchase.

Starting URL: https://www.demoblaze.com/index.html

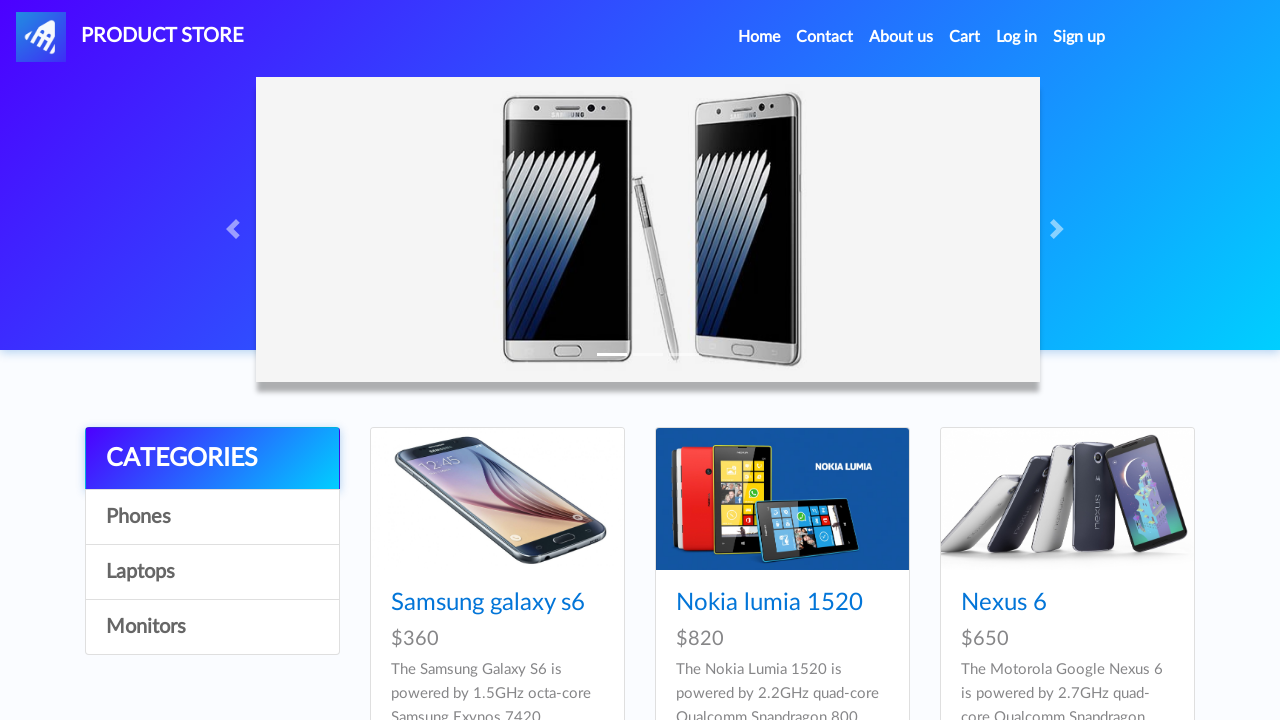

Clicked on Cart link at (965, 37) on #cartur
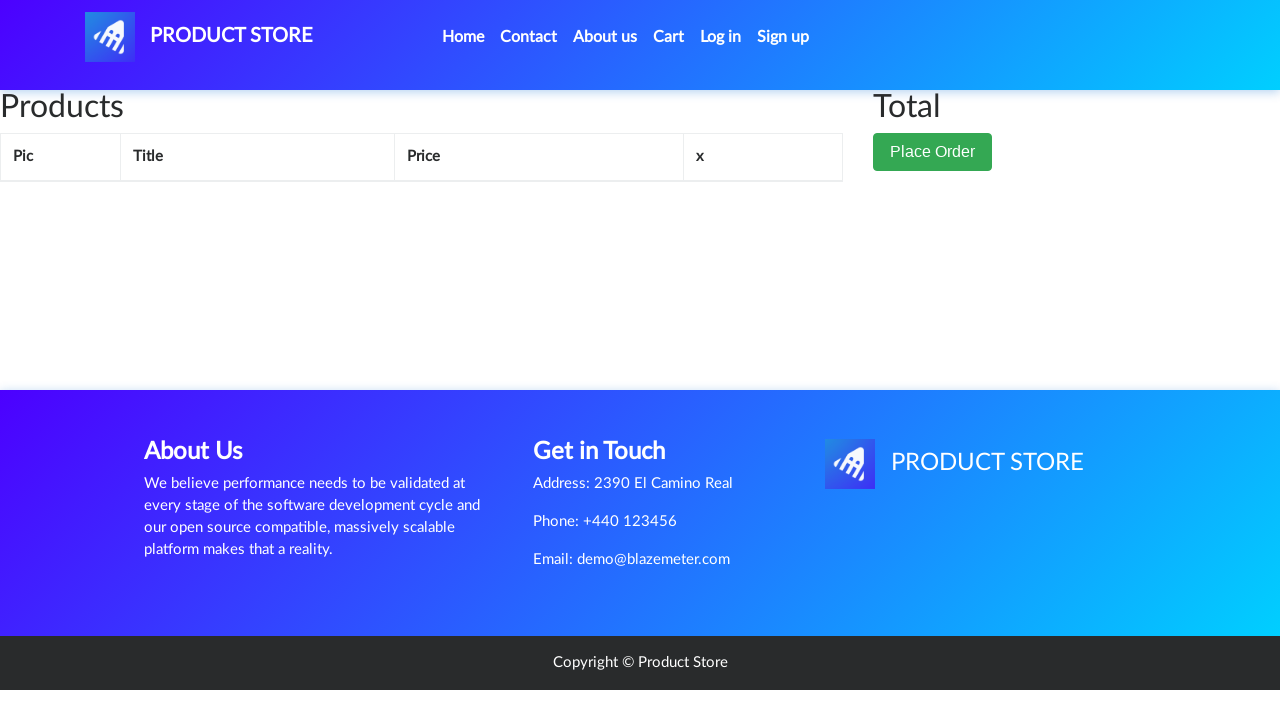

Cart page loaded with Place Order button
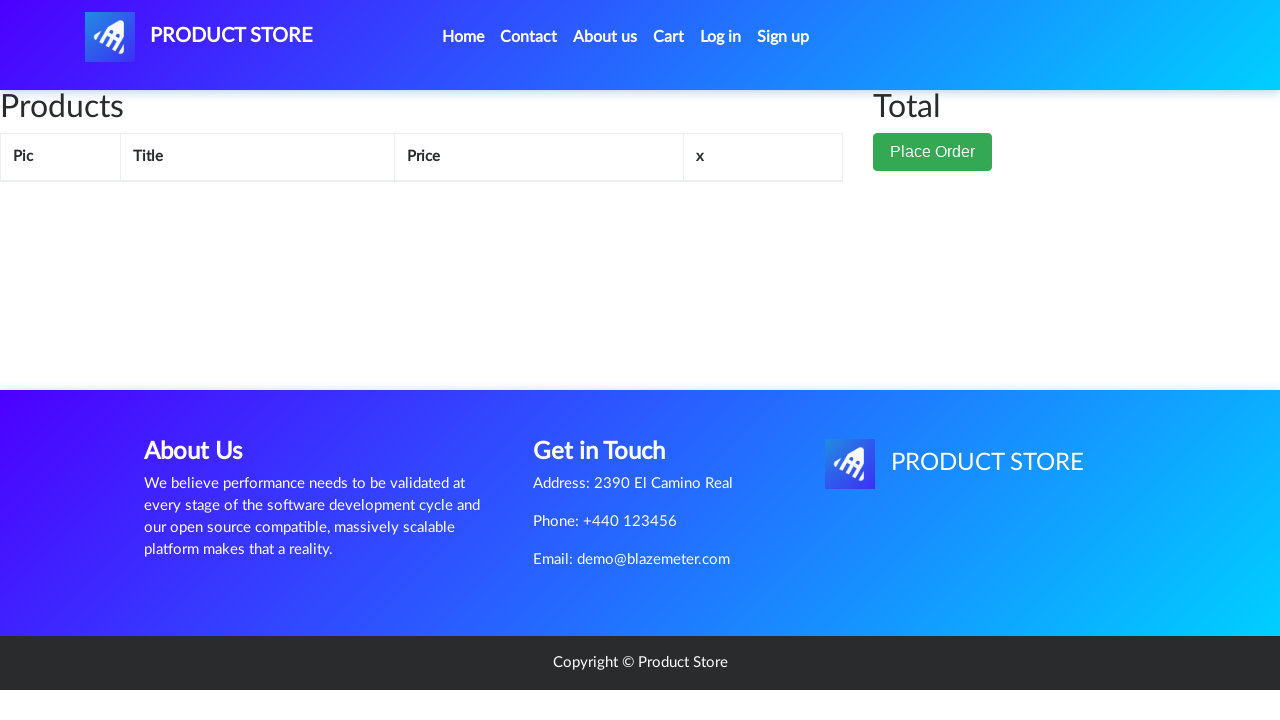

Clicked Place Order button at (933, 152) on .btn-success
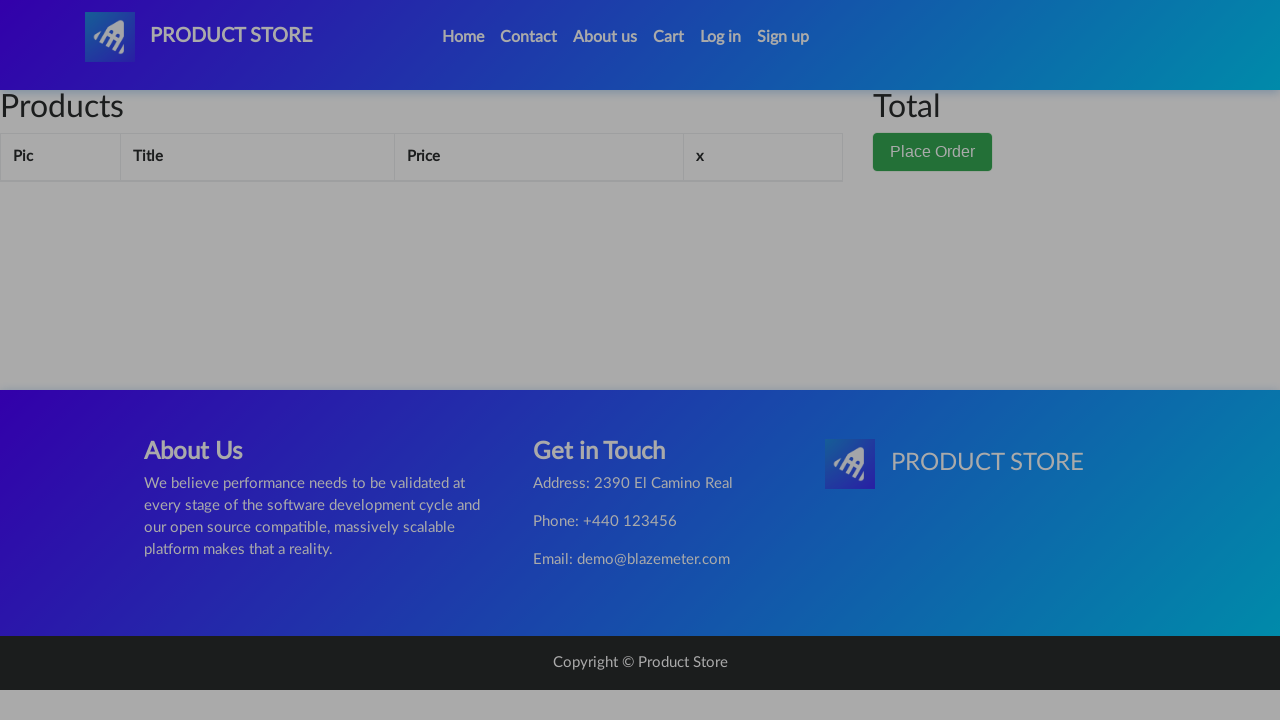

Order modal appeared
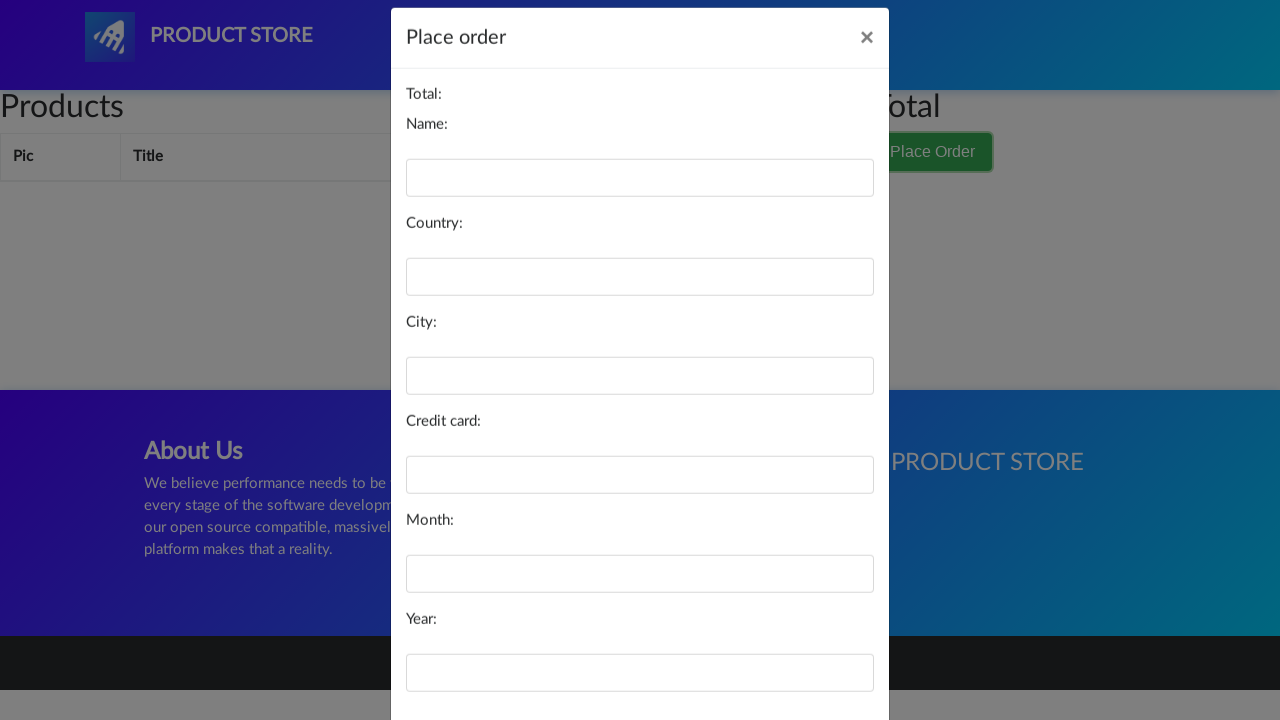

Clicked on name field at (640, 201) on #name
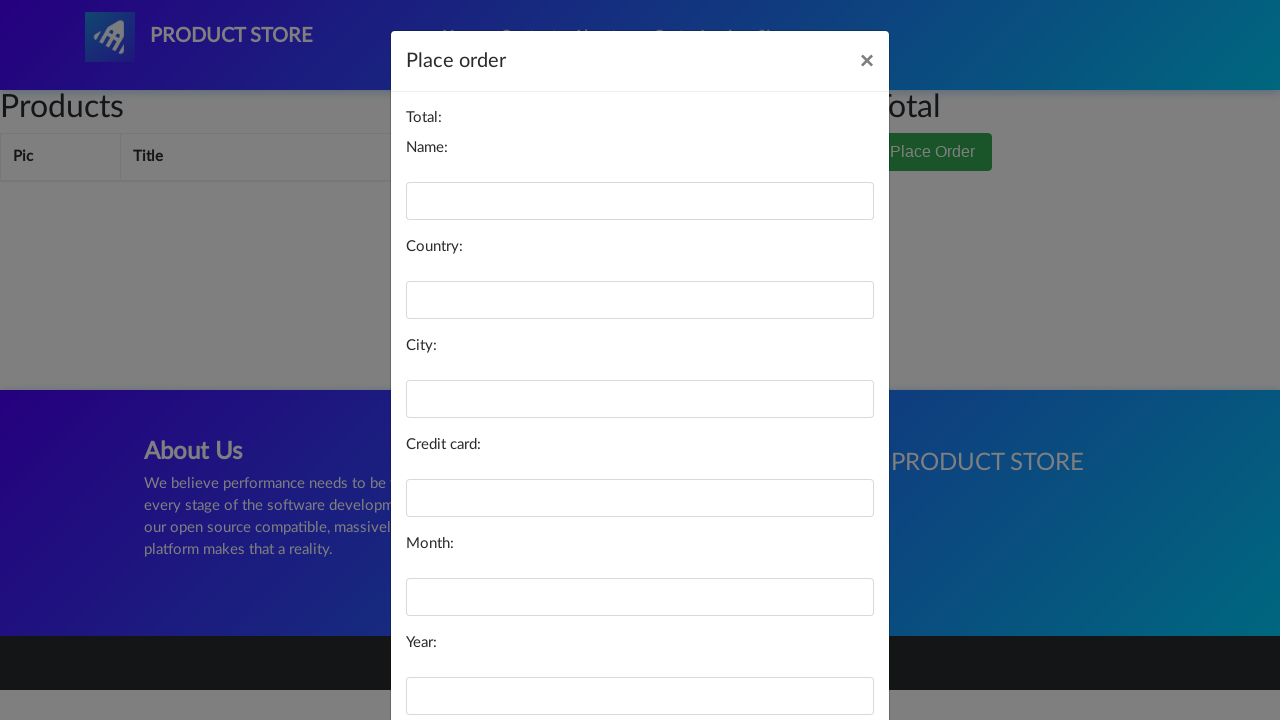

Filled in customer name: Maria Garcia on #name
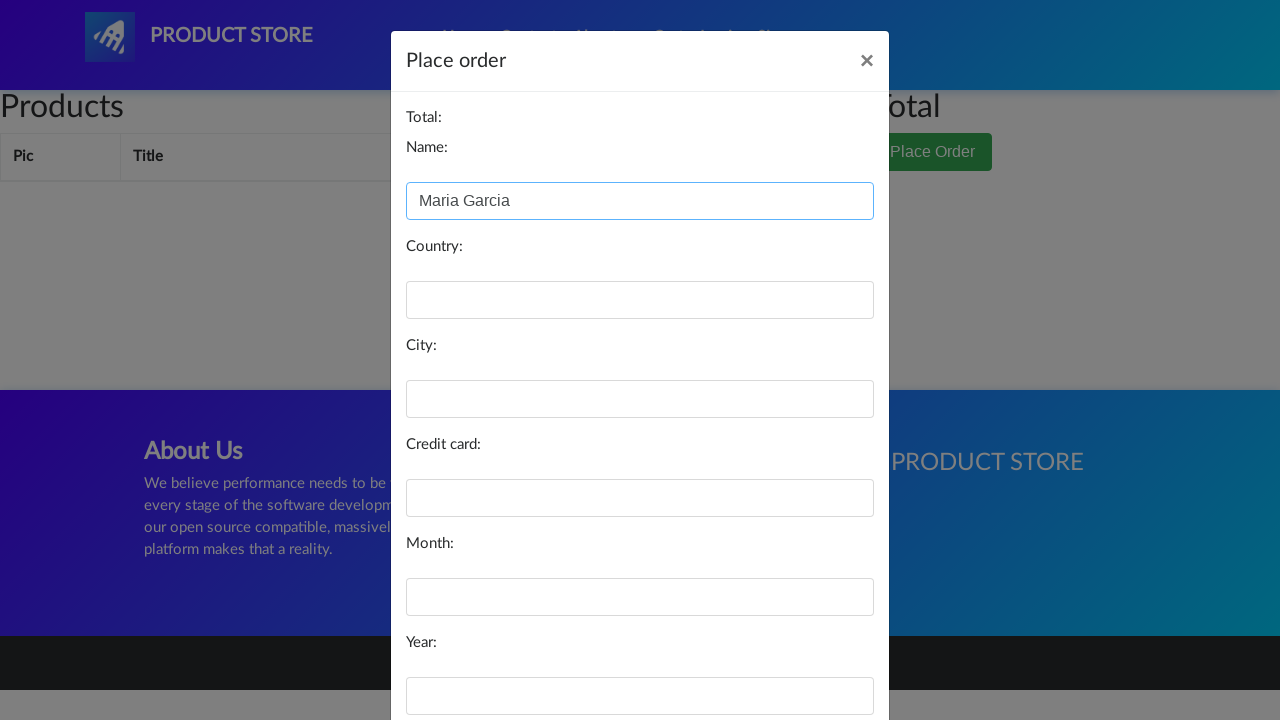

Clicked on country field at (640, 300) on #country
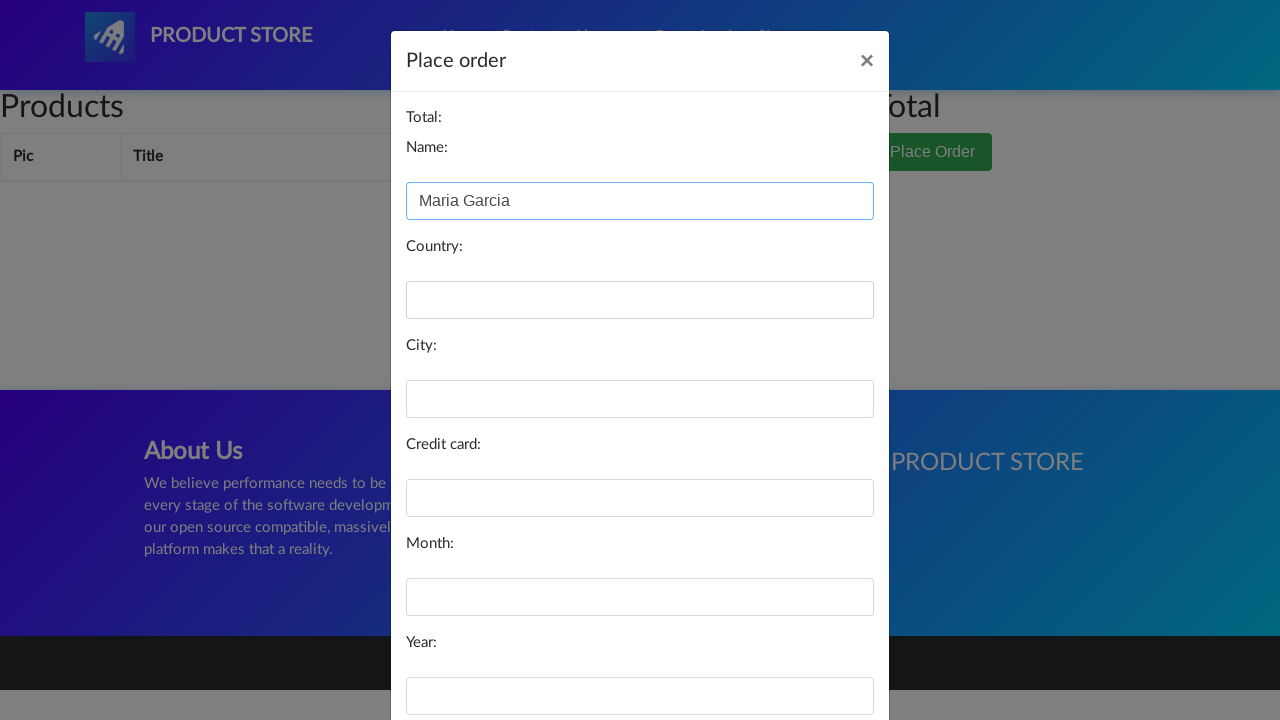

Filled in country: Spain on #country
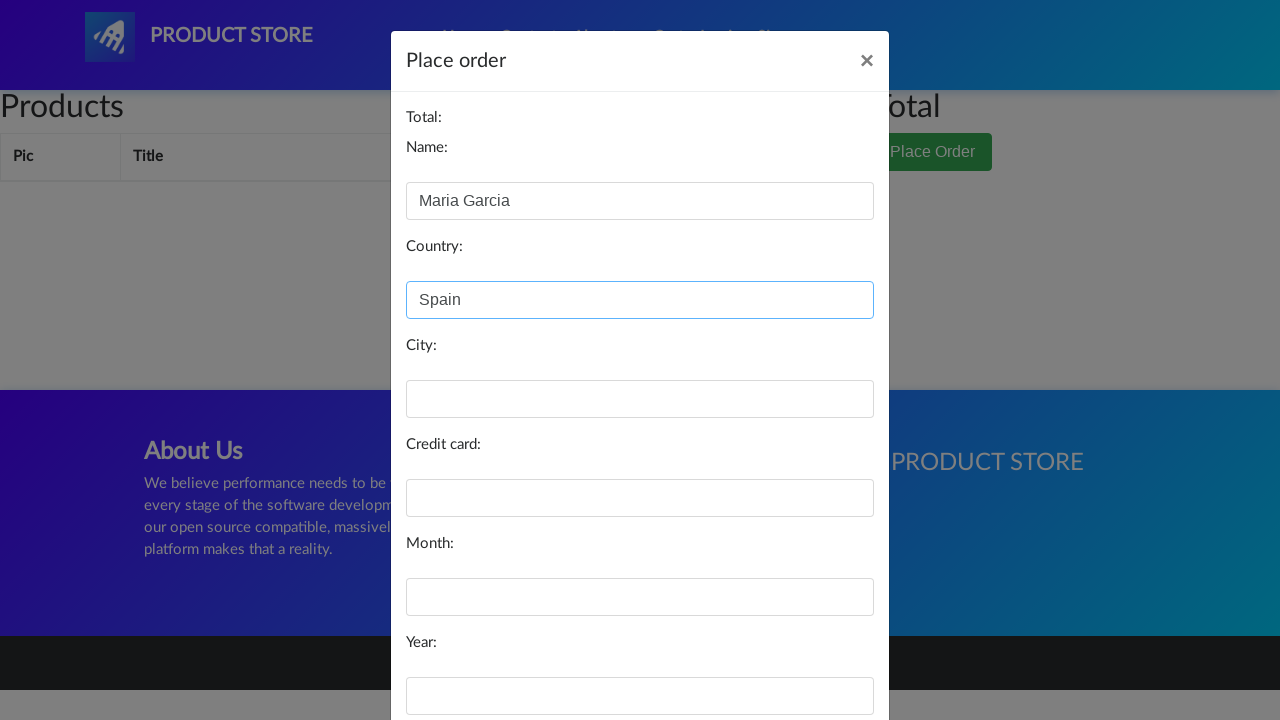

Clicked on city field at (640, 399) on #city
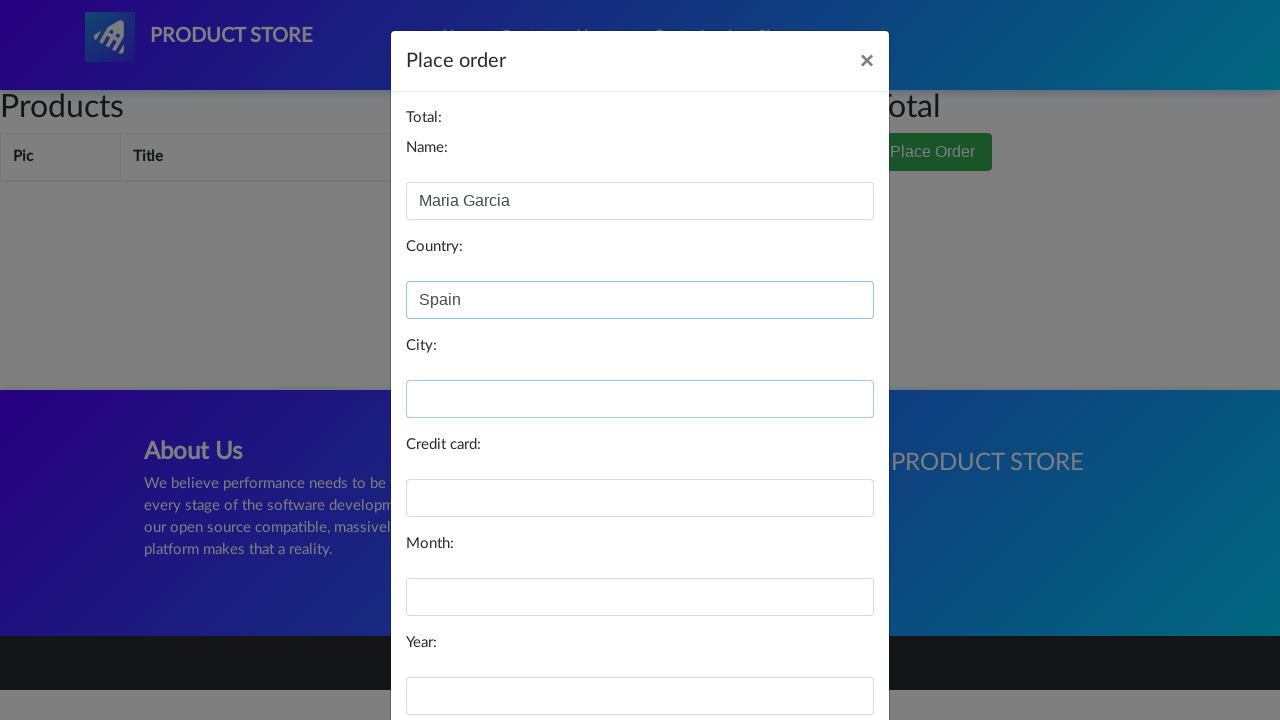

Filled in city: Barcelona on #city
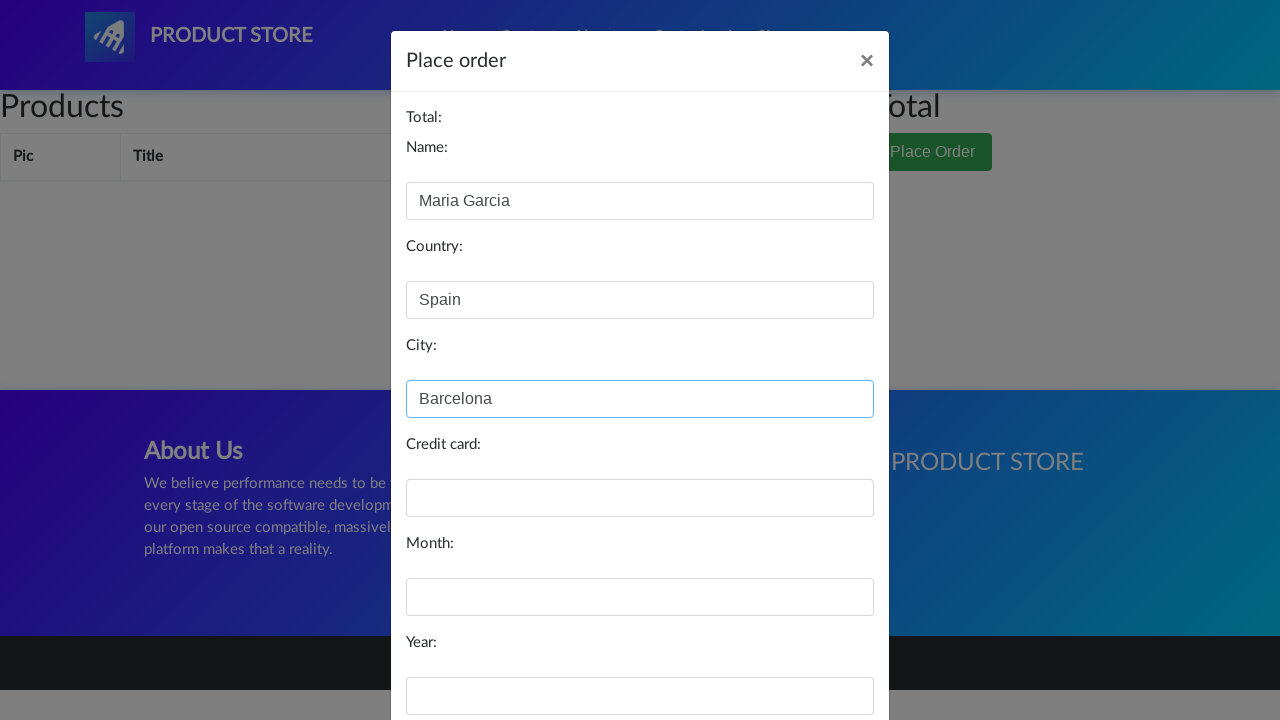

Clicked on card field at (640, 498) on #card
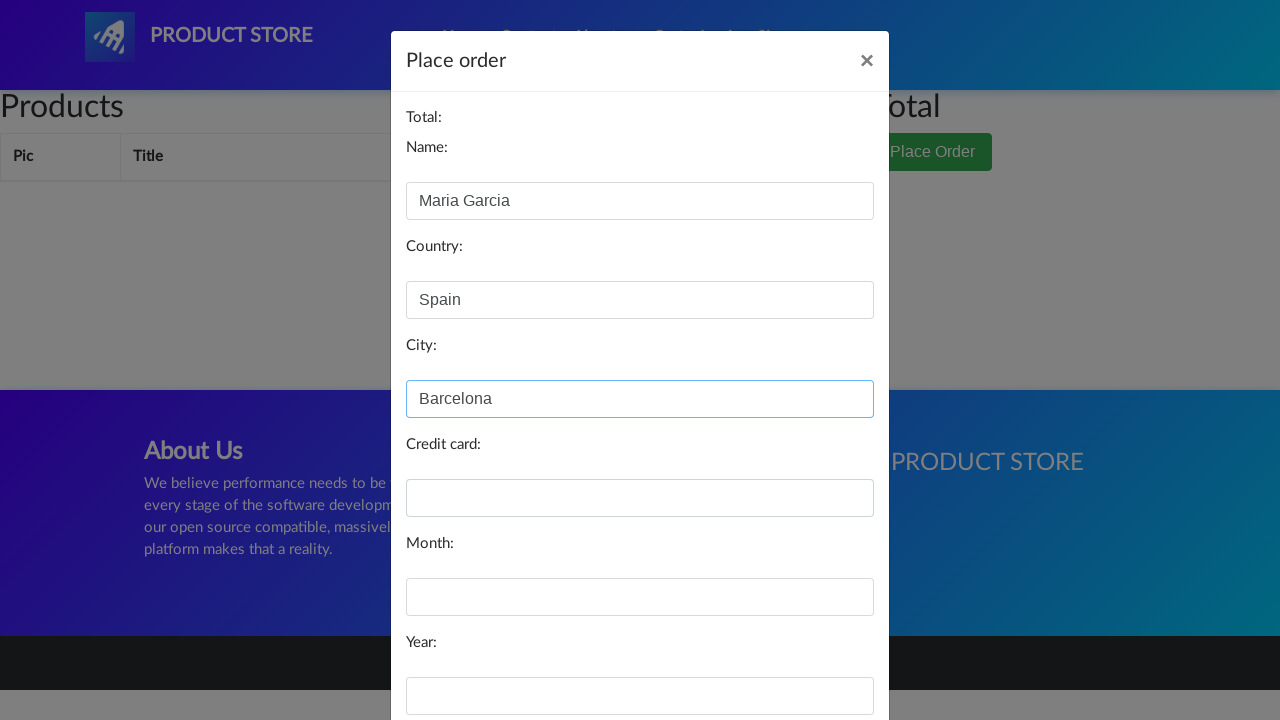

Filled in card number: 4532015112830366 on #card
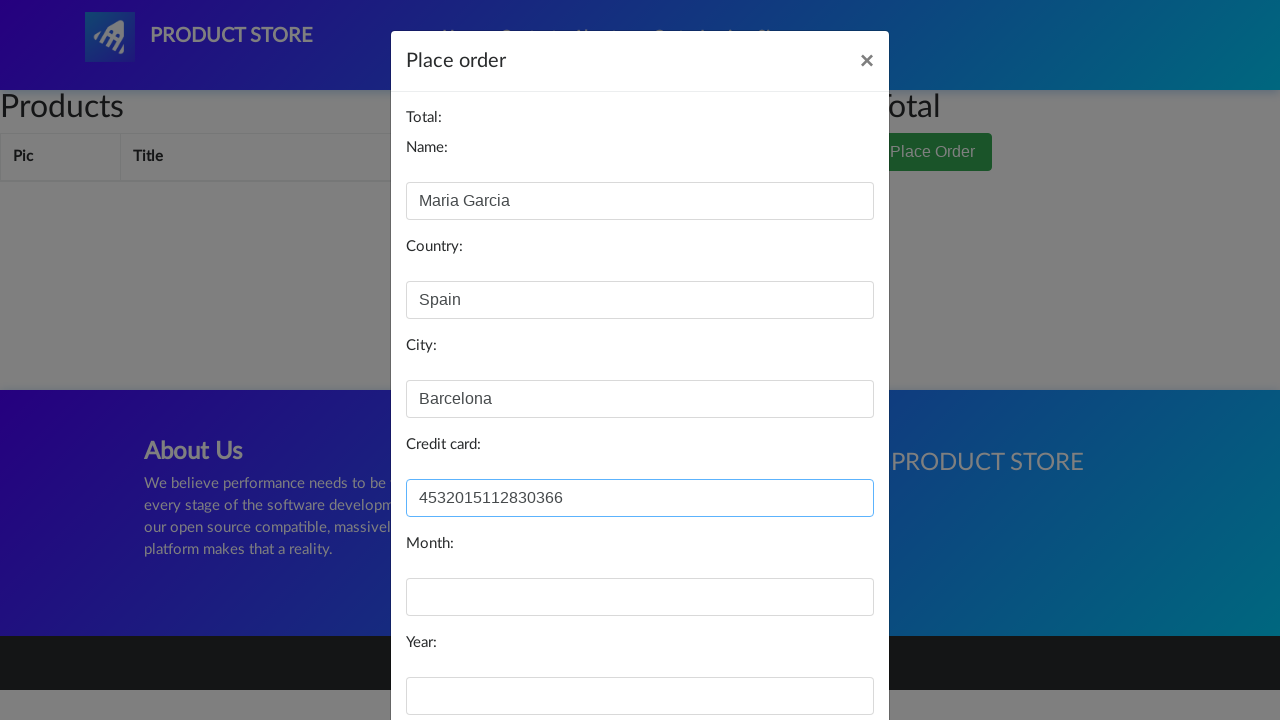

Clicked on month field at (640, 597) on #month
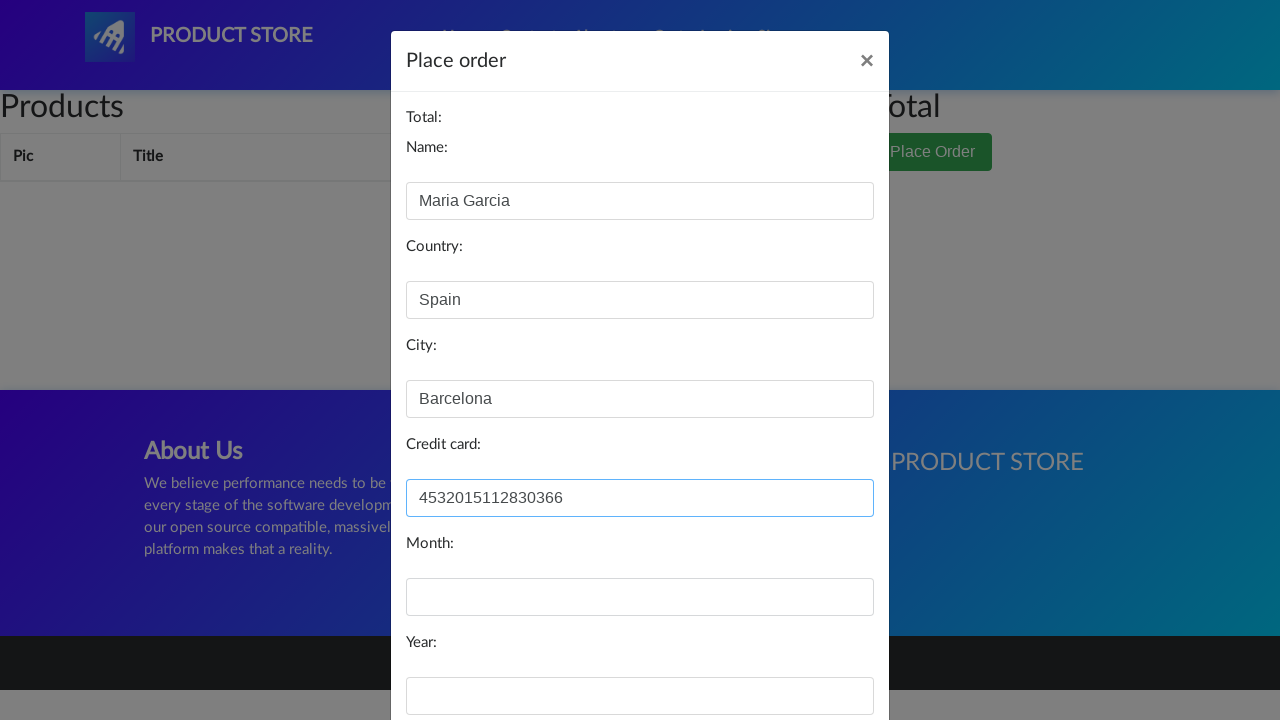

Filled in expiration month: 11 on #month
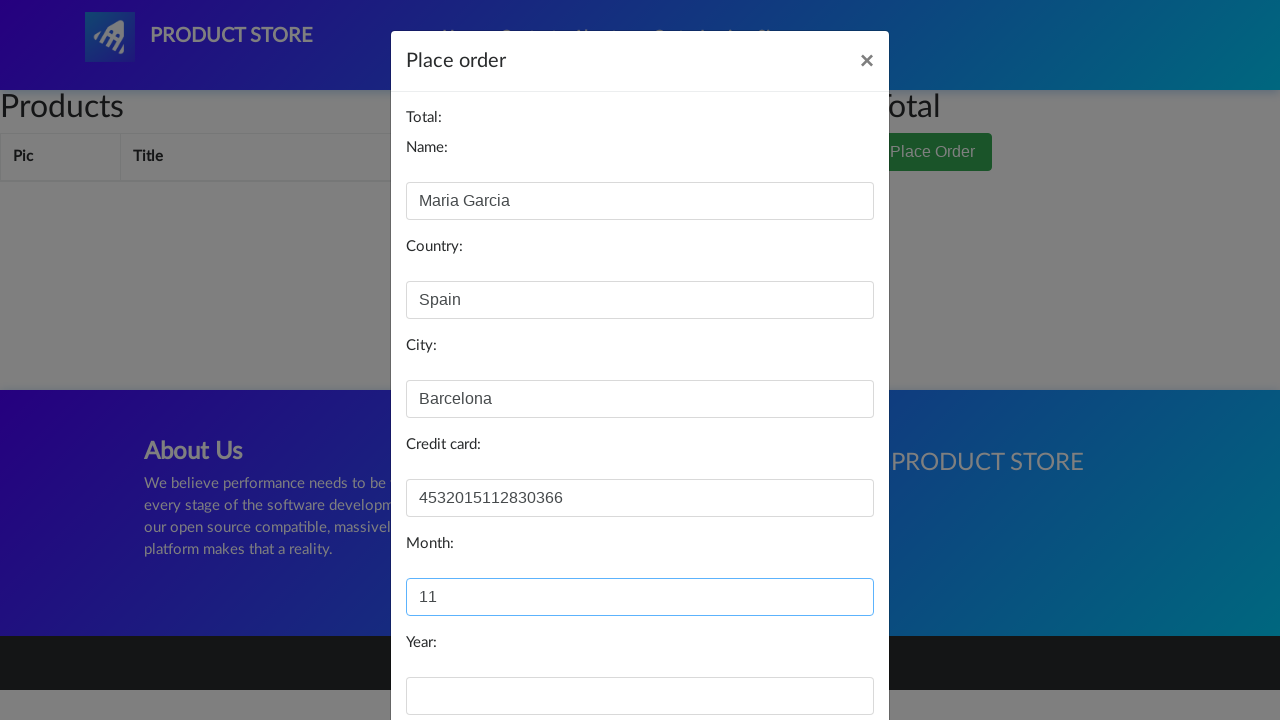

Clicked on year field at (640, 696) on #year
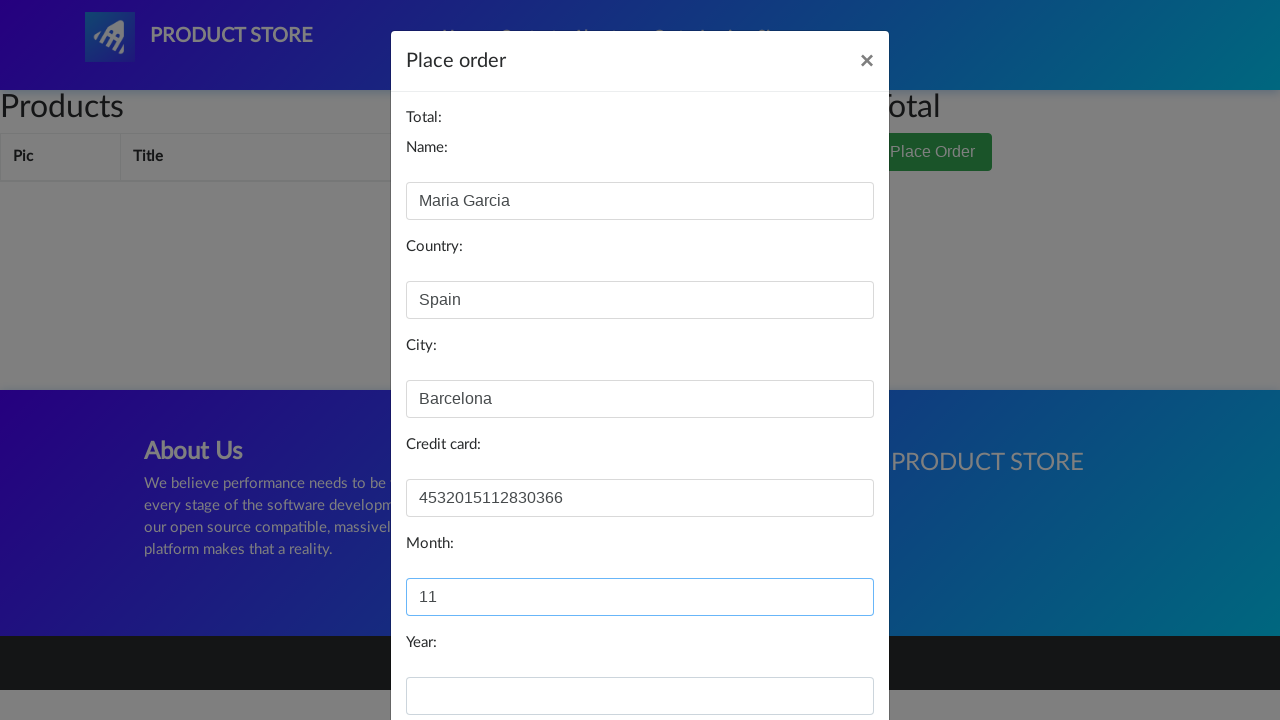

Filled in expiration year: 2025 on #year
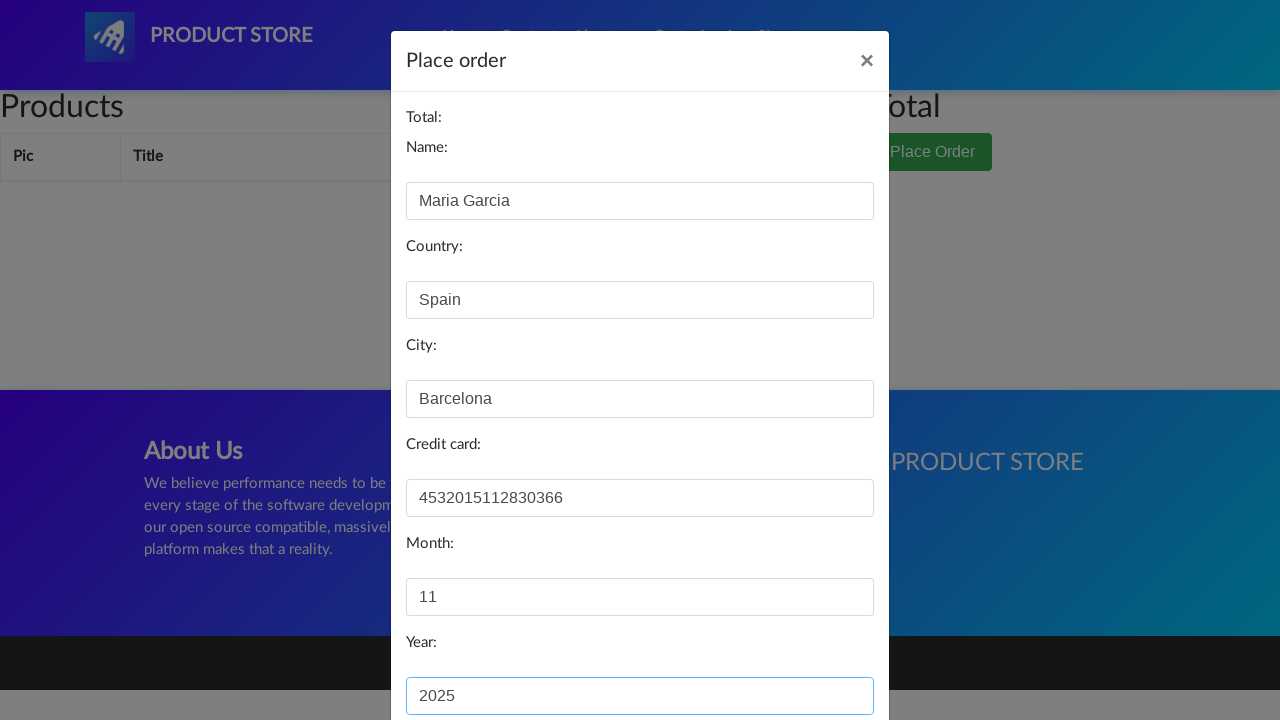

Clicked Purchase button to complete order at (823, 655) on #orderModal .btn-primary
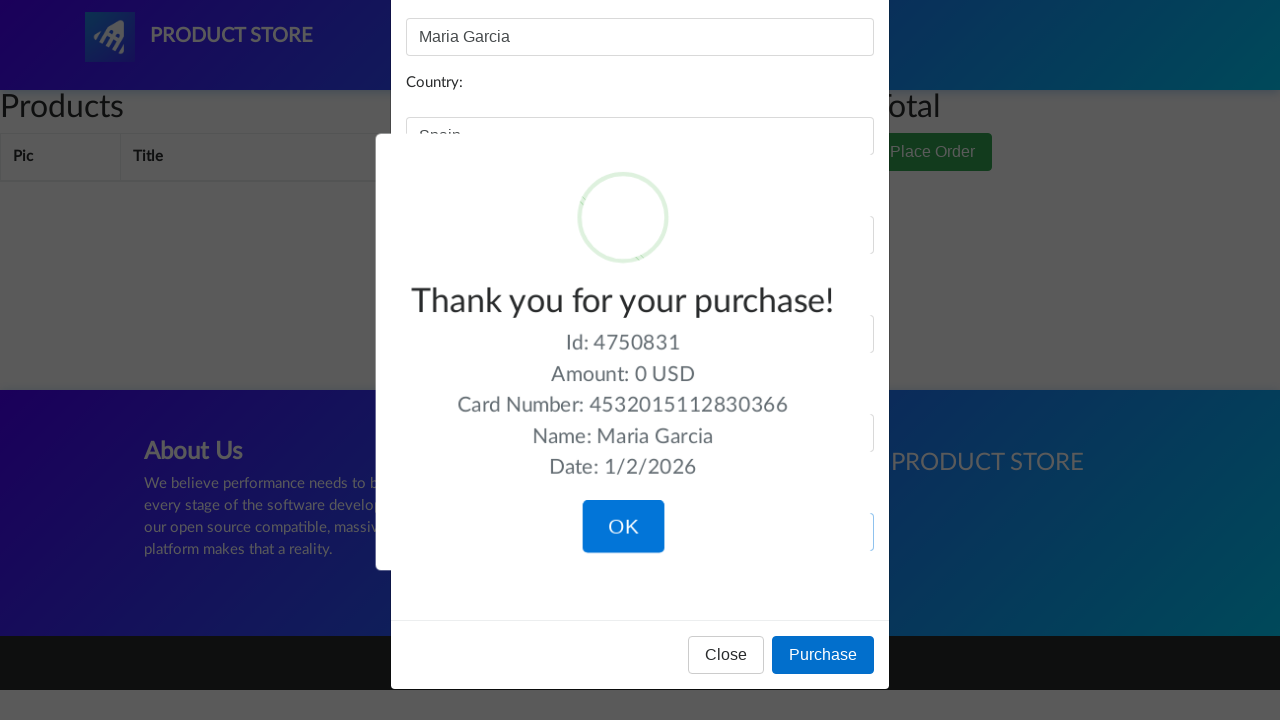

Order confirmation dialog appeared
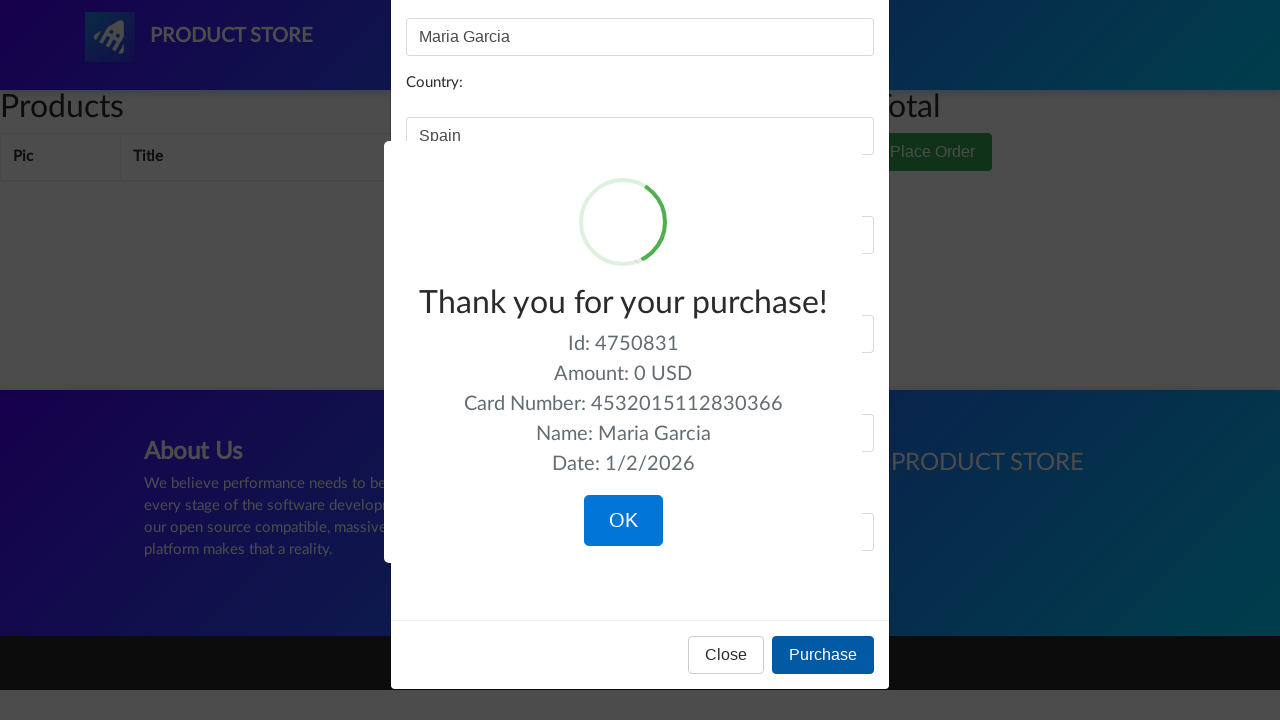

Clicked OK on confirmation to finalize purchase at (623, 521) on .confirm
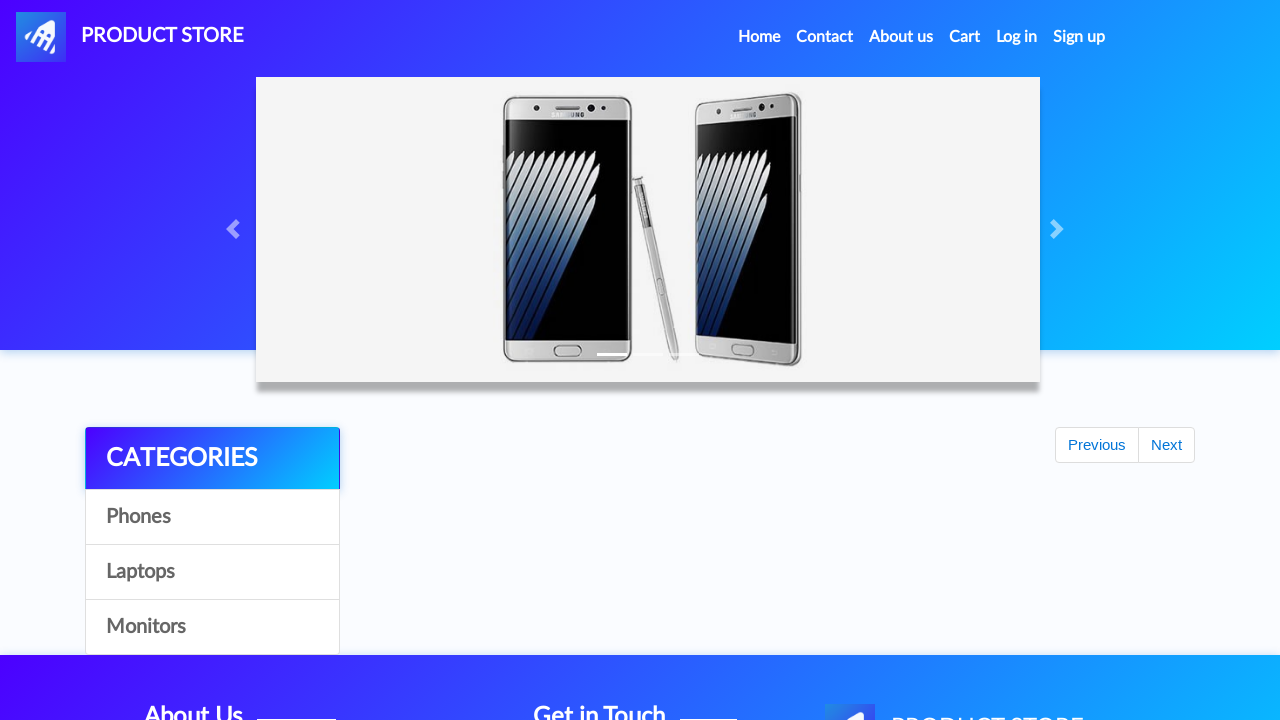

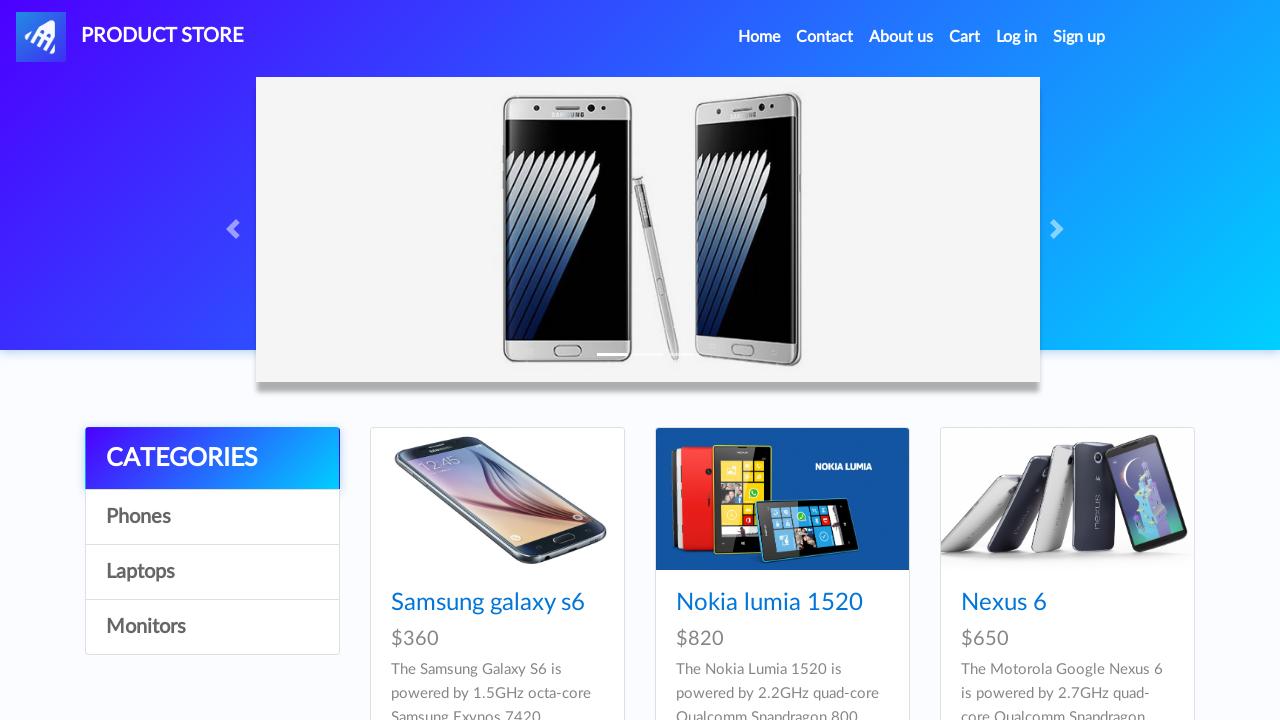